Tests editing a todo item by double-clicking, filling new text, and pressing Enter

Starting URL: https://demo.playwright.dev/todomvc

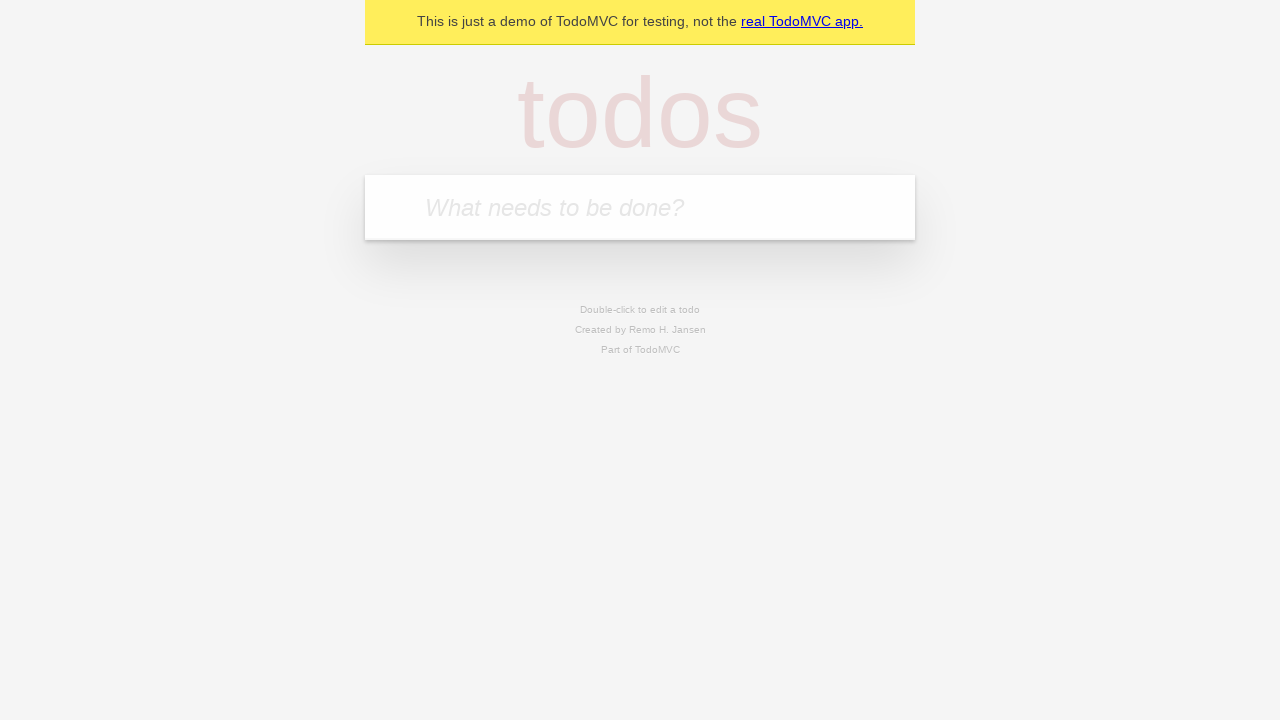

Filled new todo input with 'buy some cheese' on internal:attr=[placeholder="What needs to be done?"i]
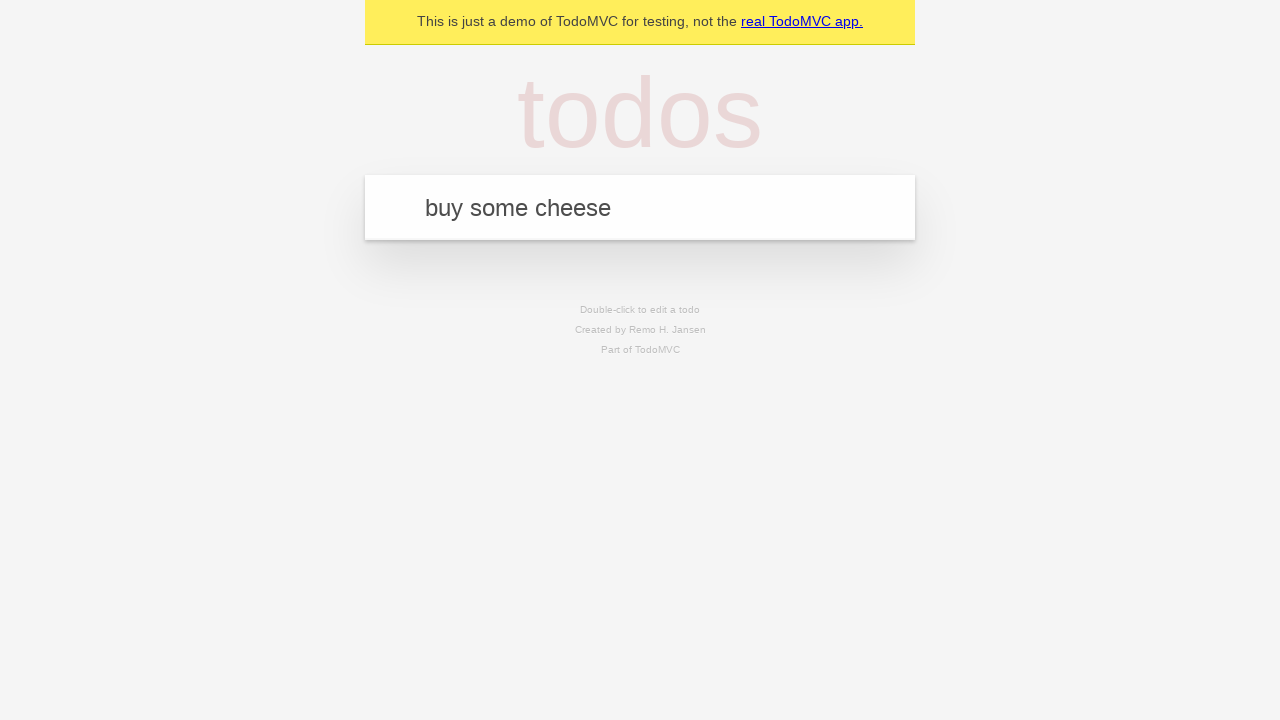

Pressed Enter to create todo 'buy some cheese' on internal:attr=[placeholder="What needs to be done?"i]
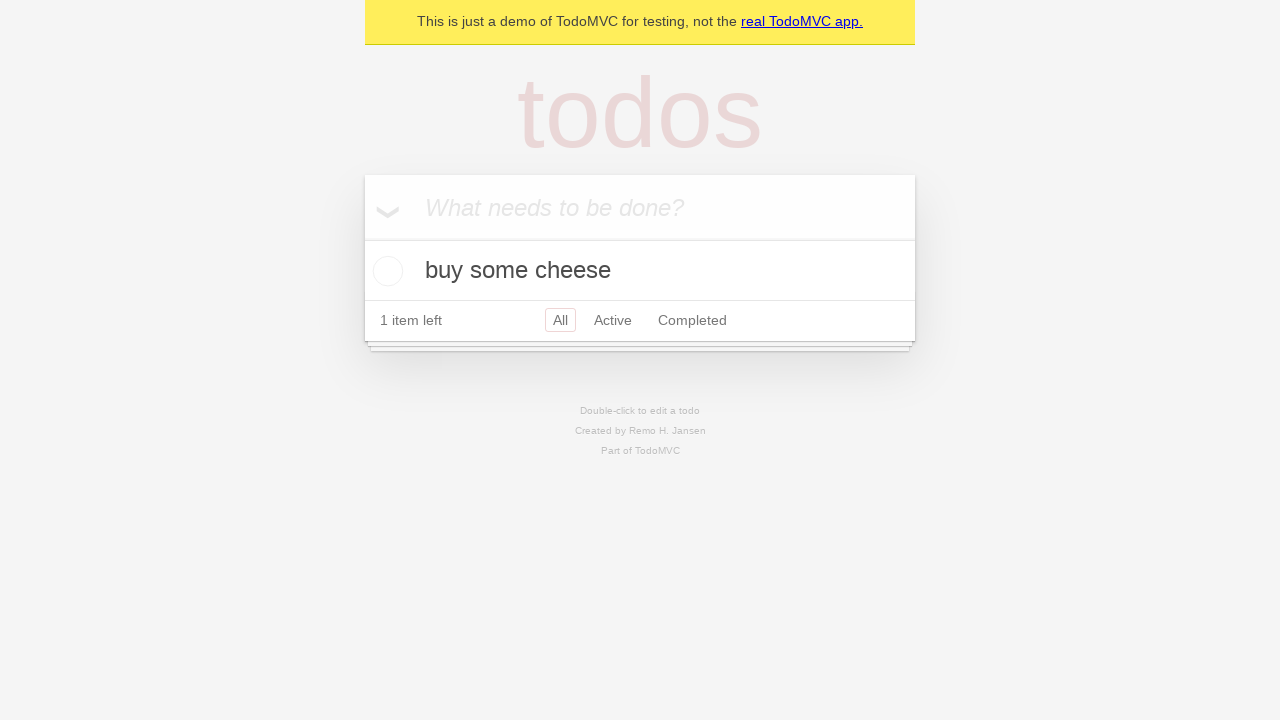

Filled new todo input with 'feed the cat' on internal:attr=[placeholder="What needs to be done?"i]
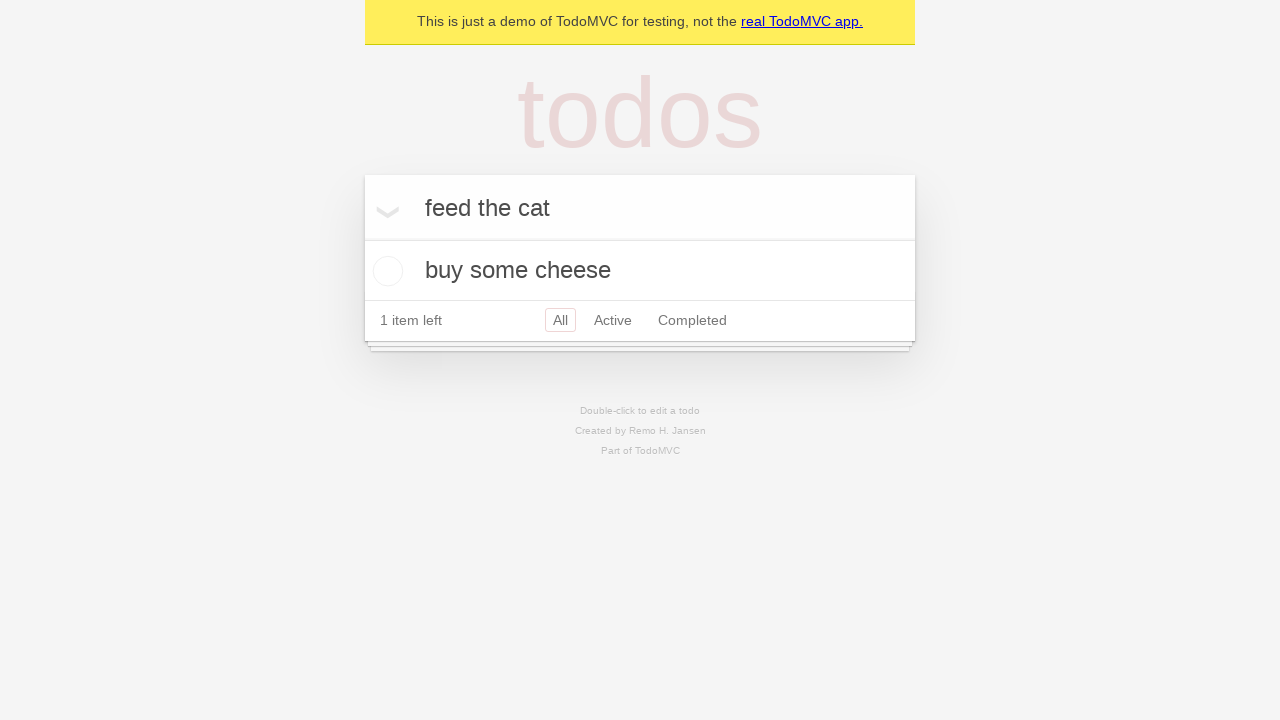

Pressed Enter to create todo 'feed the cat' on internal:attr=[placeholder="What needs to be done?"i]
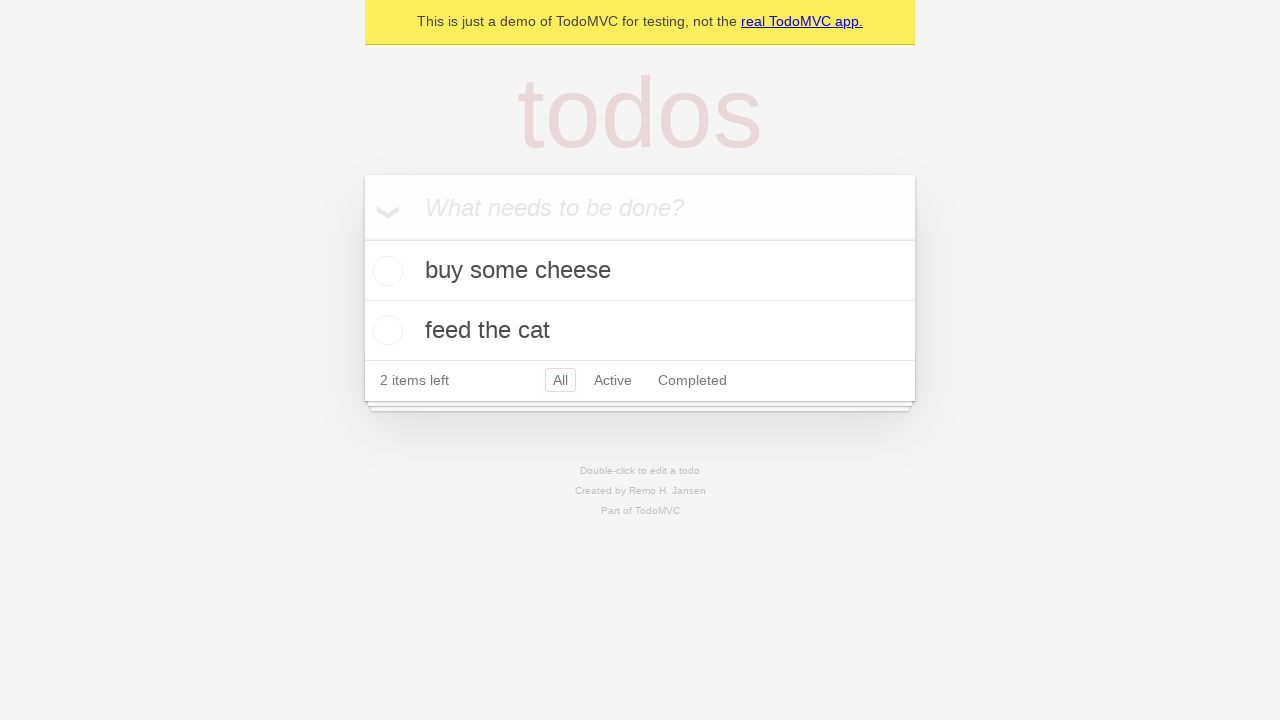

Filled new todo input with 'book a doctors appointment' on internal:attr=[placeholder="What needs to be done?"i]
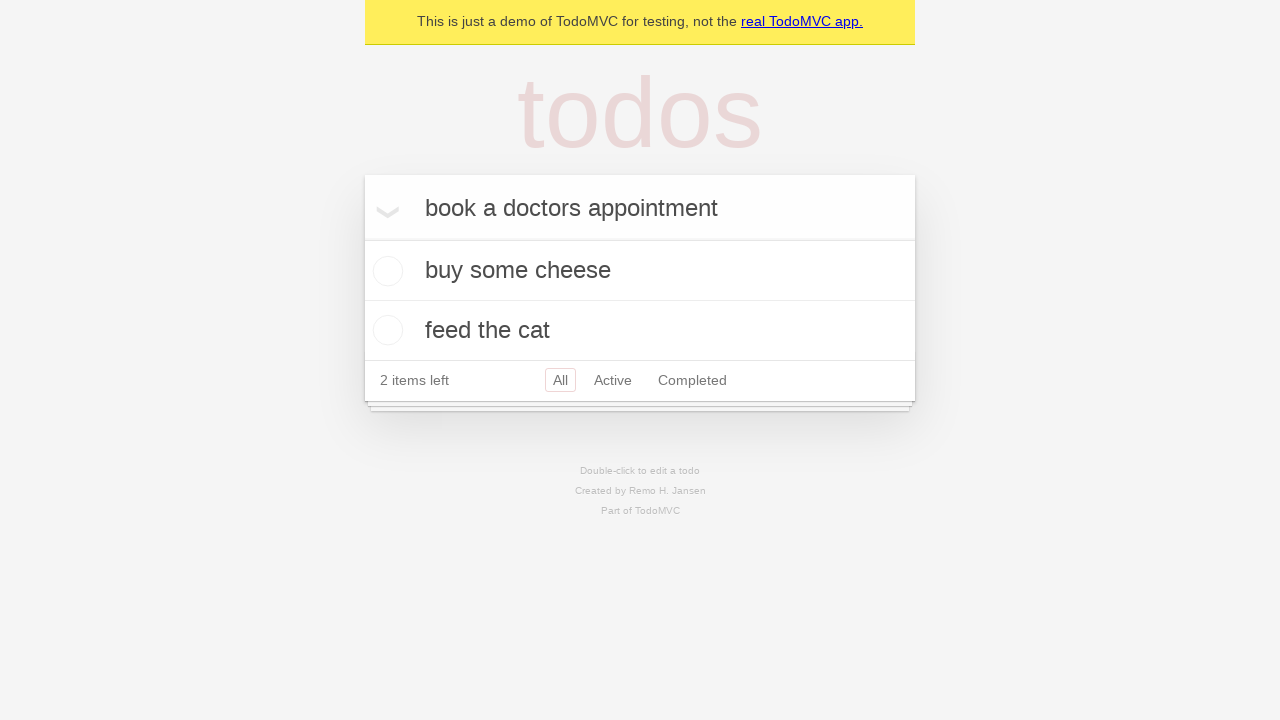

Pressed Enter to create todo 'book a doctors appointment' on internal:attr=[placeholder="What needs to be done?"i]
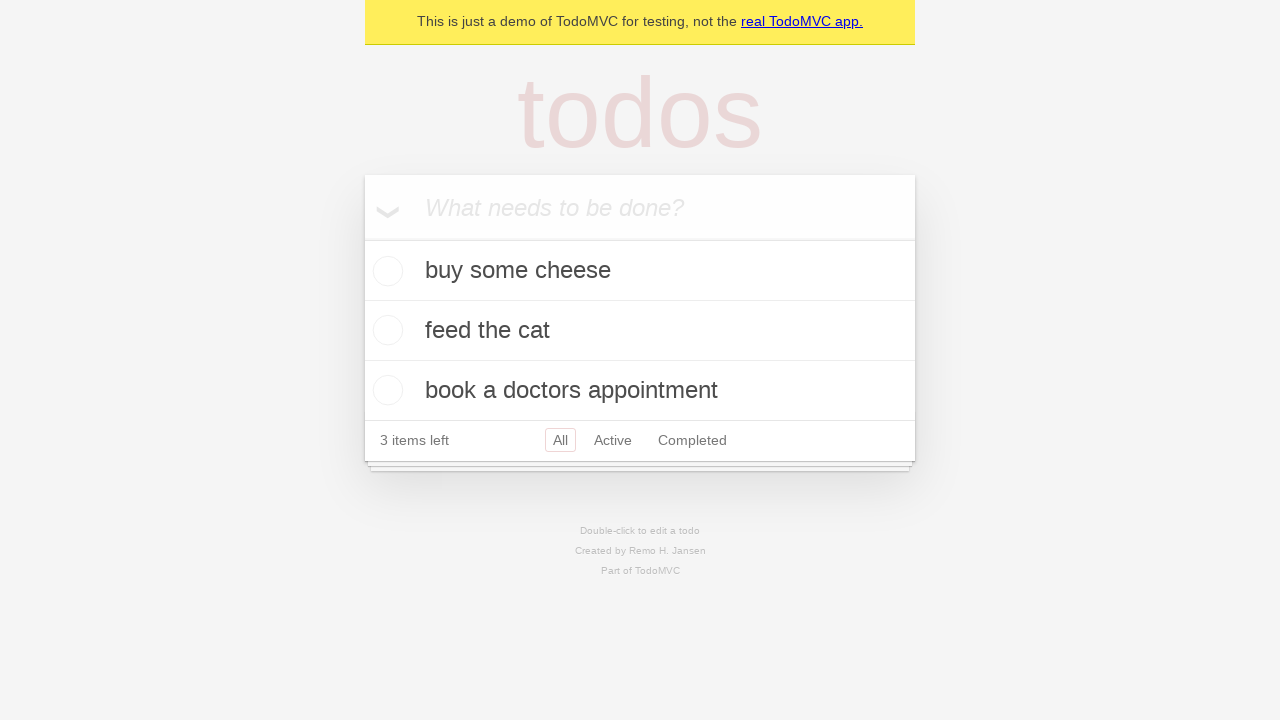

Waited for all 3 todos to appear
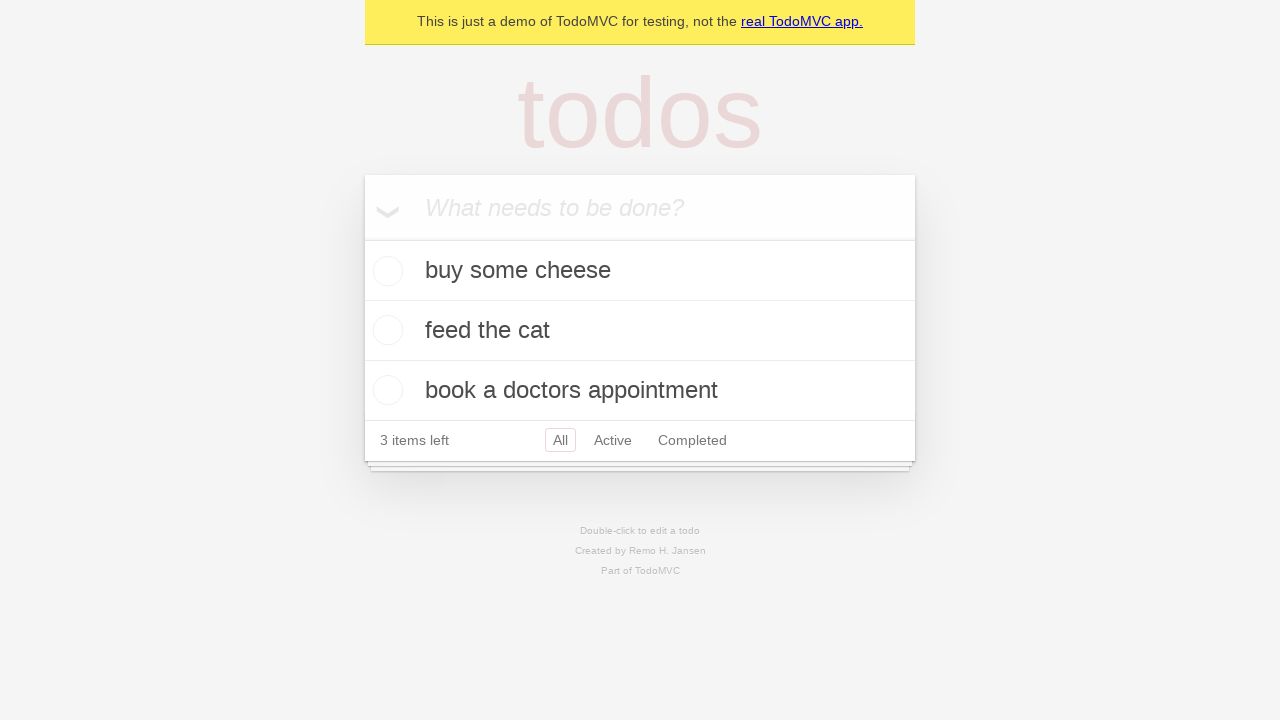

Double-clicked the second todo item to enter edit mode at (640, 331) on internal:testid=[data-testid="todo-item"s] >> nth=1
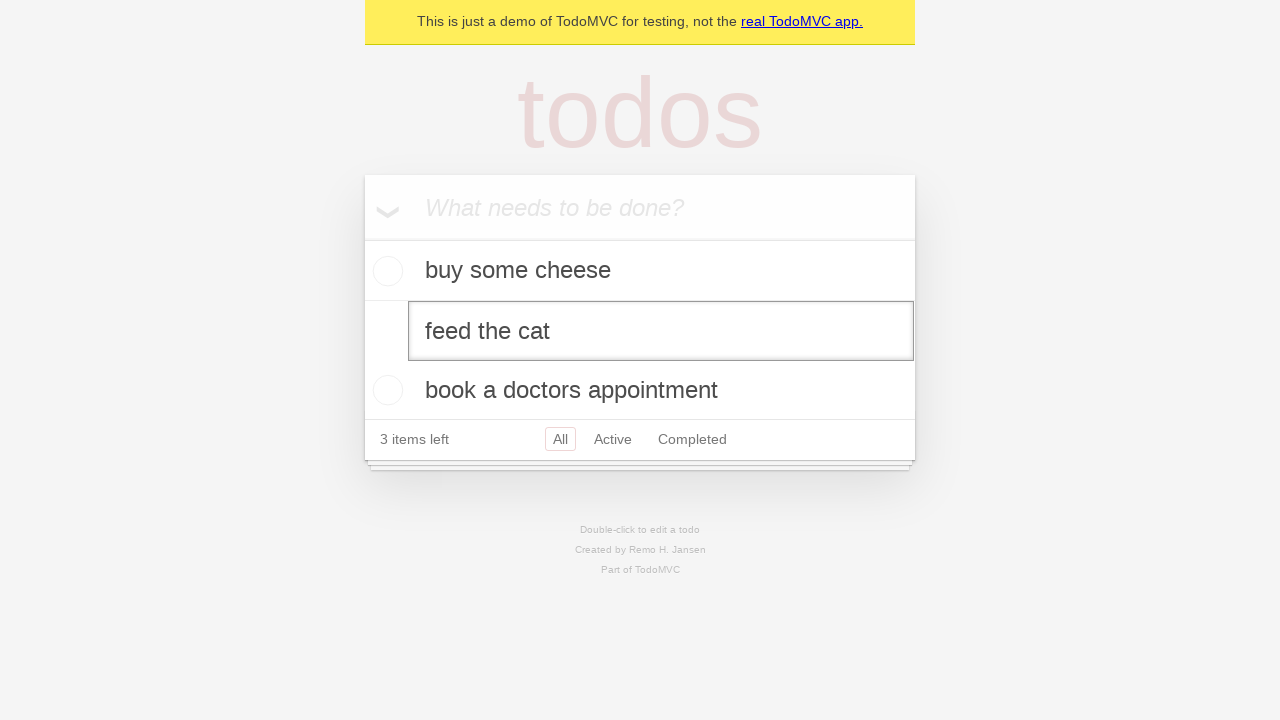

Filled edit input with new text 'buy some sausages' on internal:testid=[data-testid="todo-item"s] >> nth=1 >> internal:role=textbox[nam
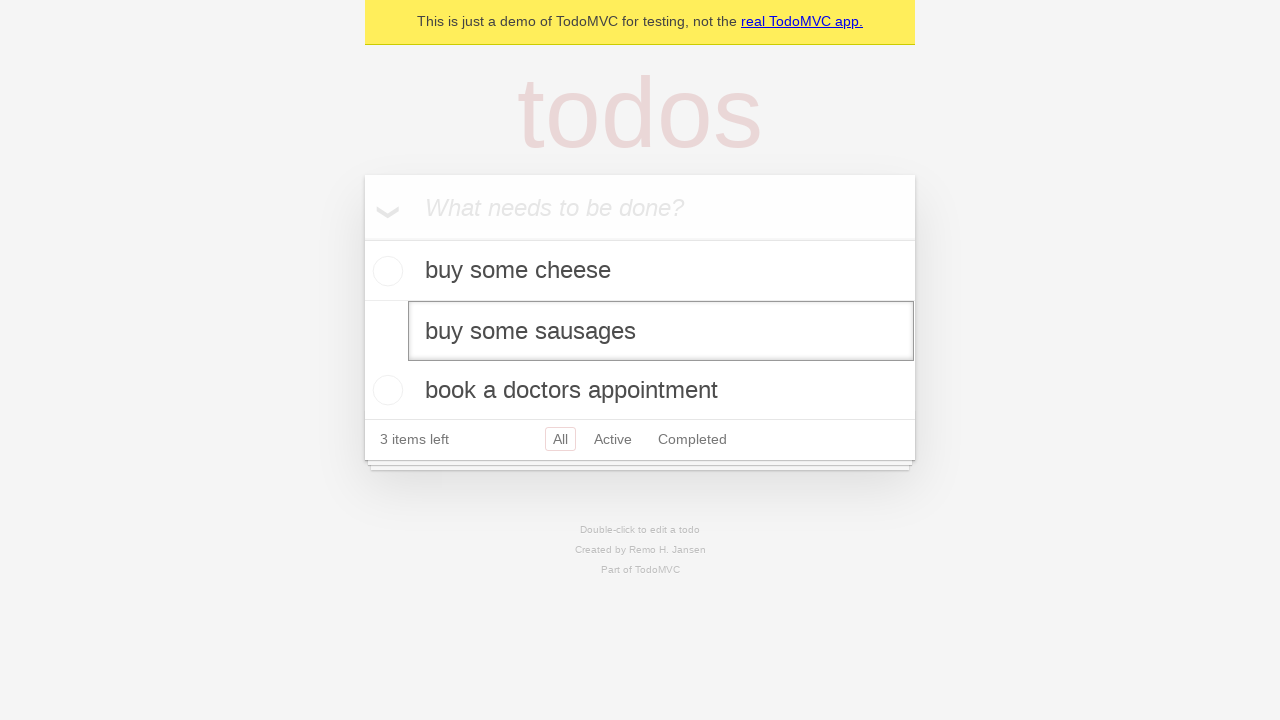

Pressed Enter to save the edited todo on internal:testid=[data-testid="todo-item"s] >> nth=1 >> internal:role=textbox[nam
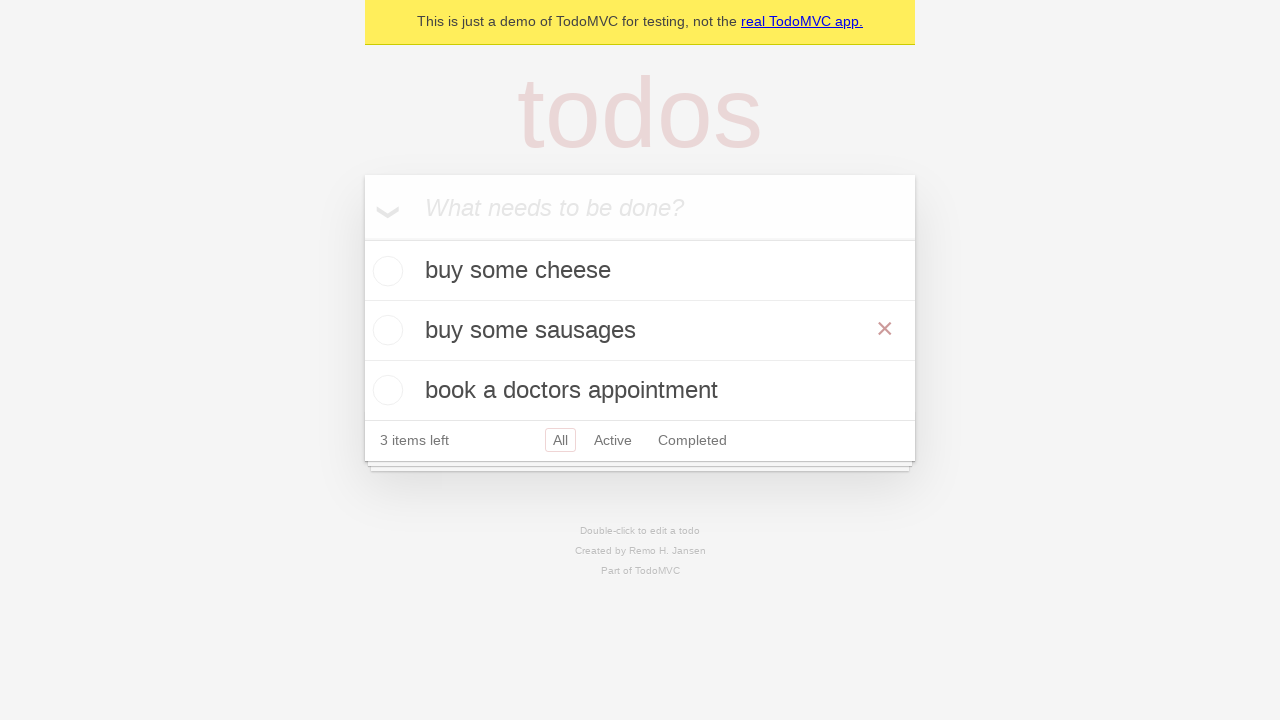

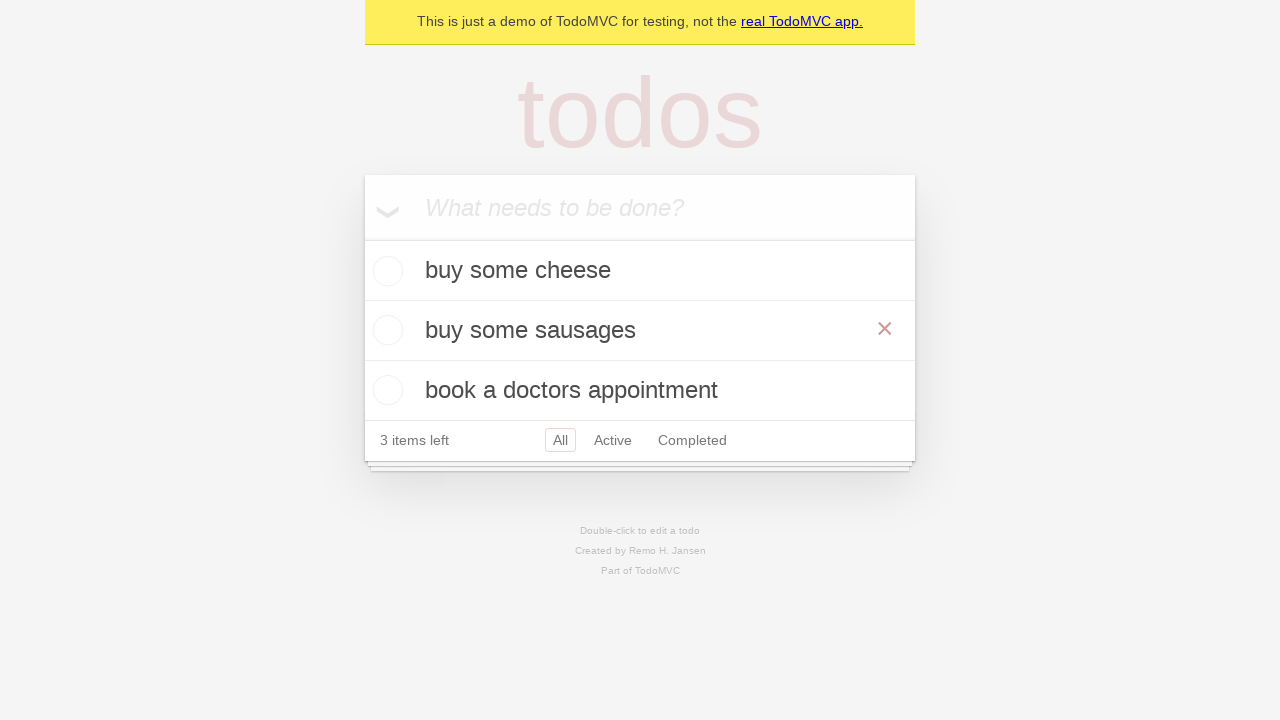